Tests file upload functionality by uploading a file and verifying the upload success message is displayed

Starting URL: https://the-internet.herokuapp.com/upload

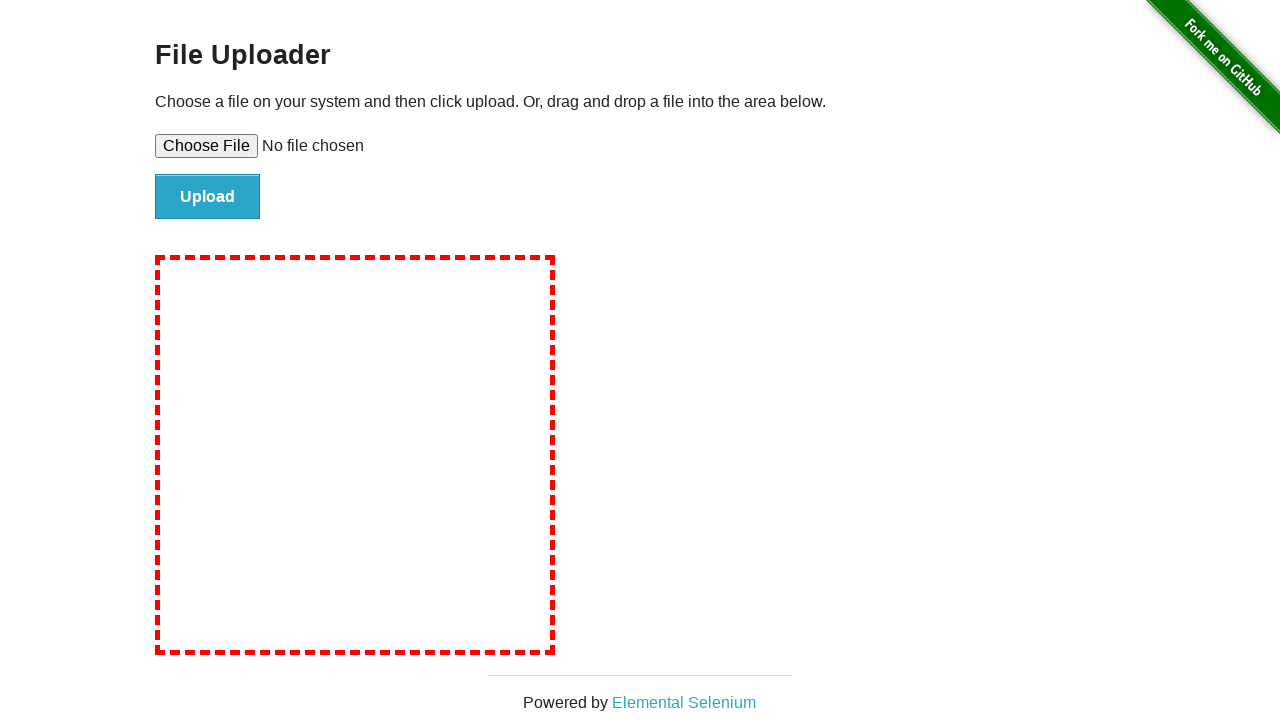

Created temporary test file for upload
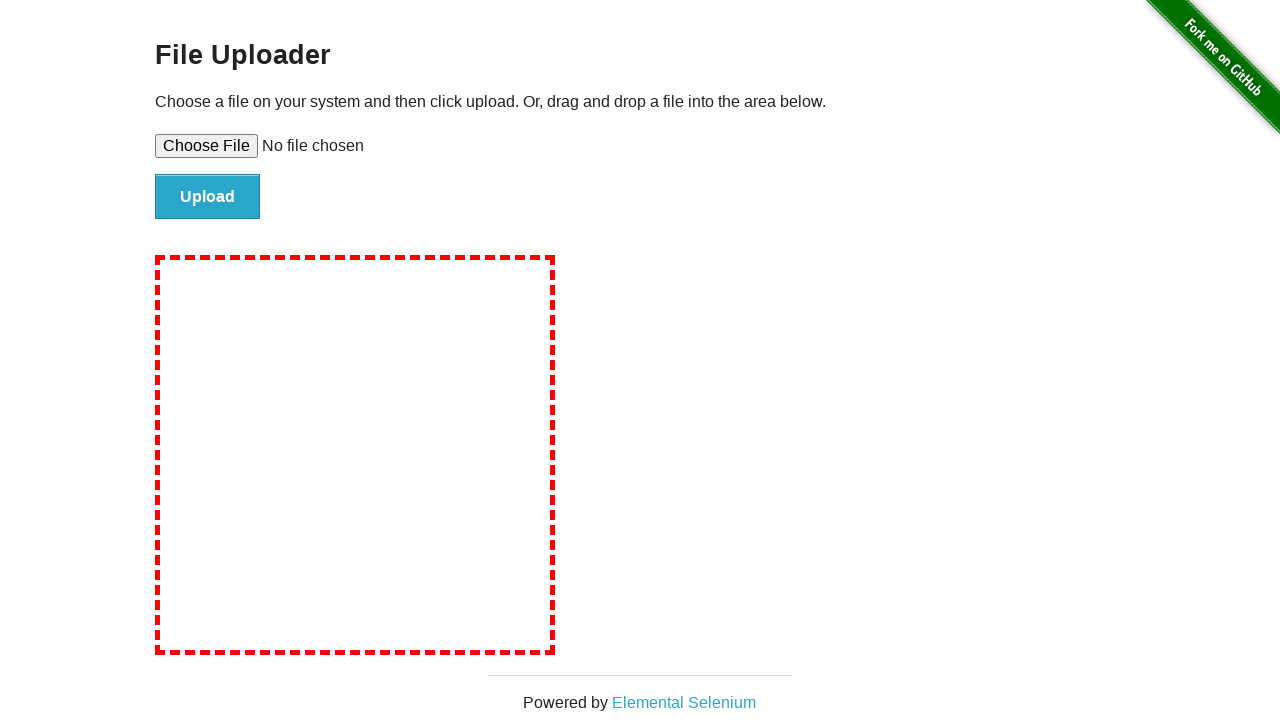

Set file input with temporary test file
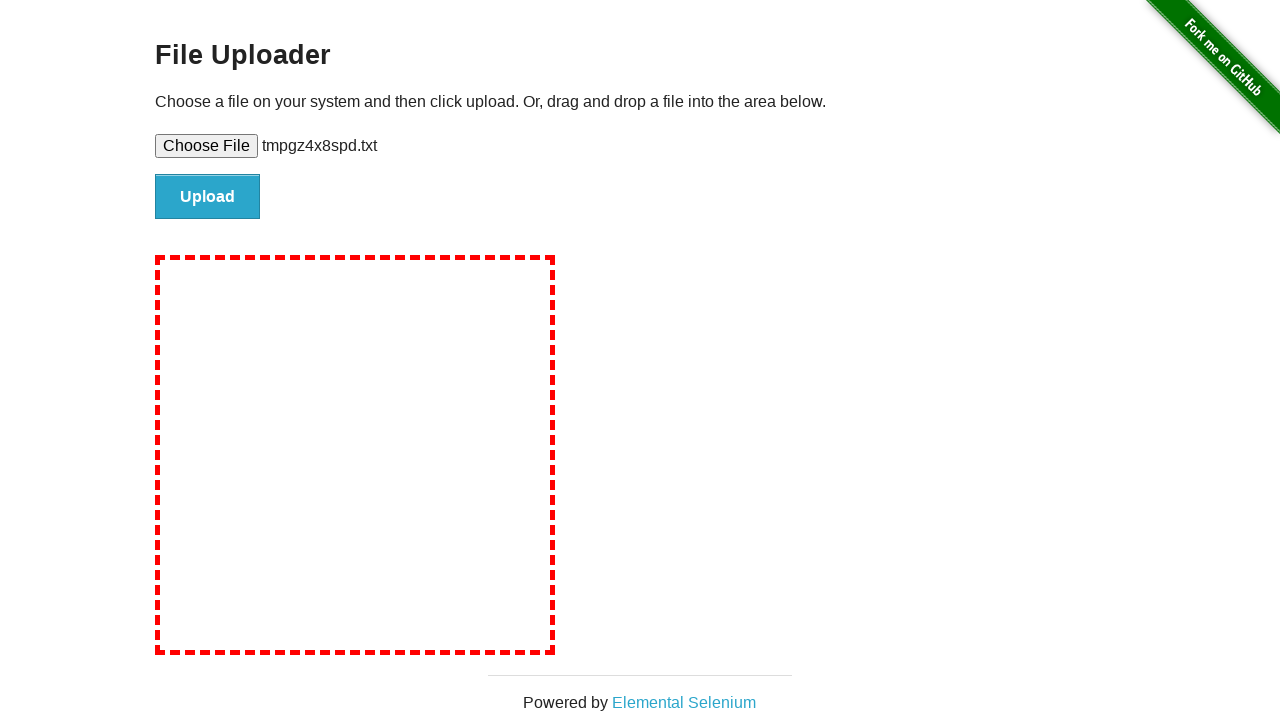

Clicked submit button to upload file at (208, 197) on #file-submit
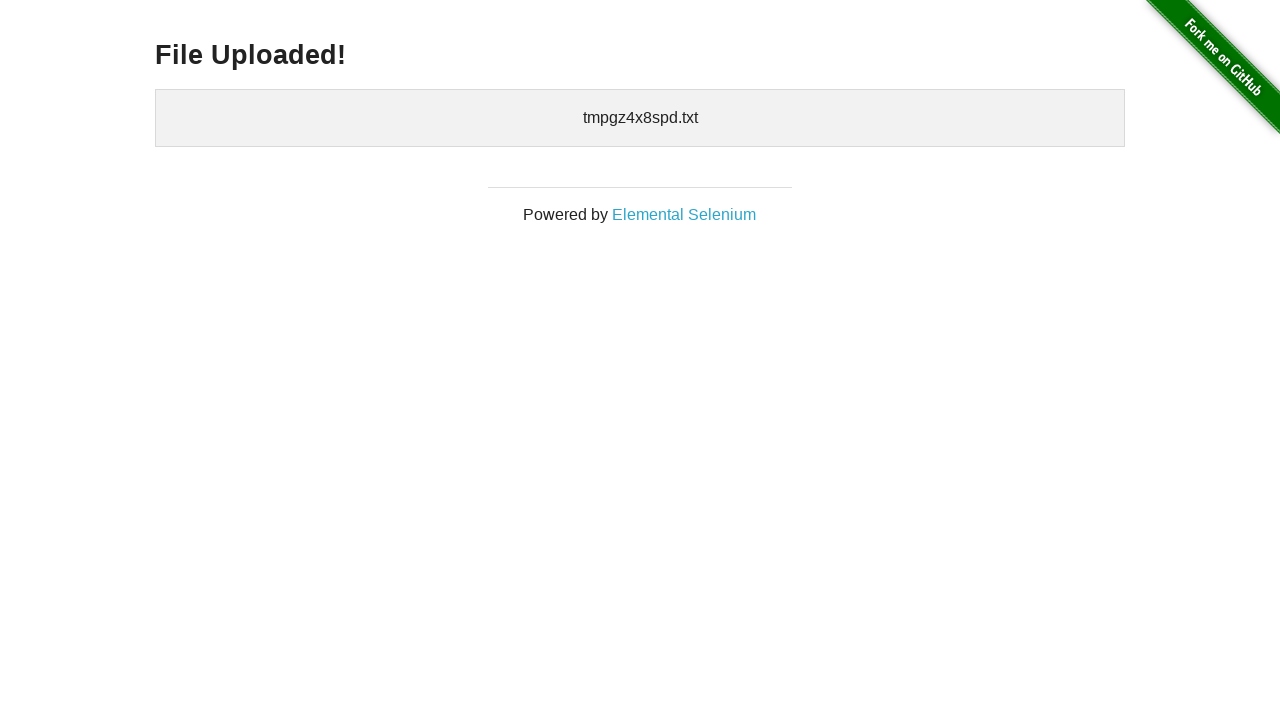

Upload success message 'File Uploaded!' is displayed
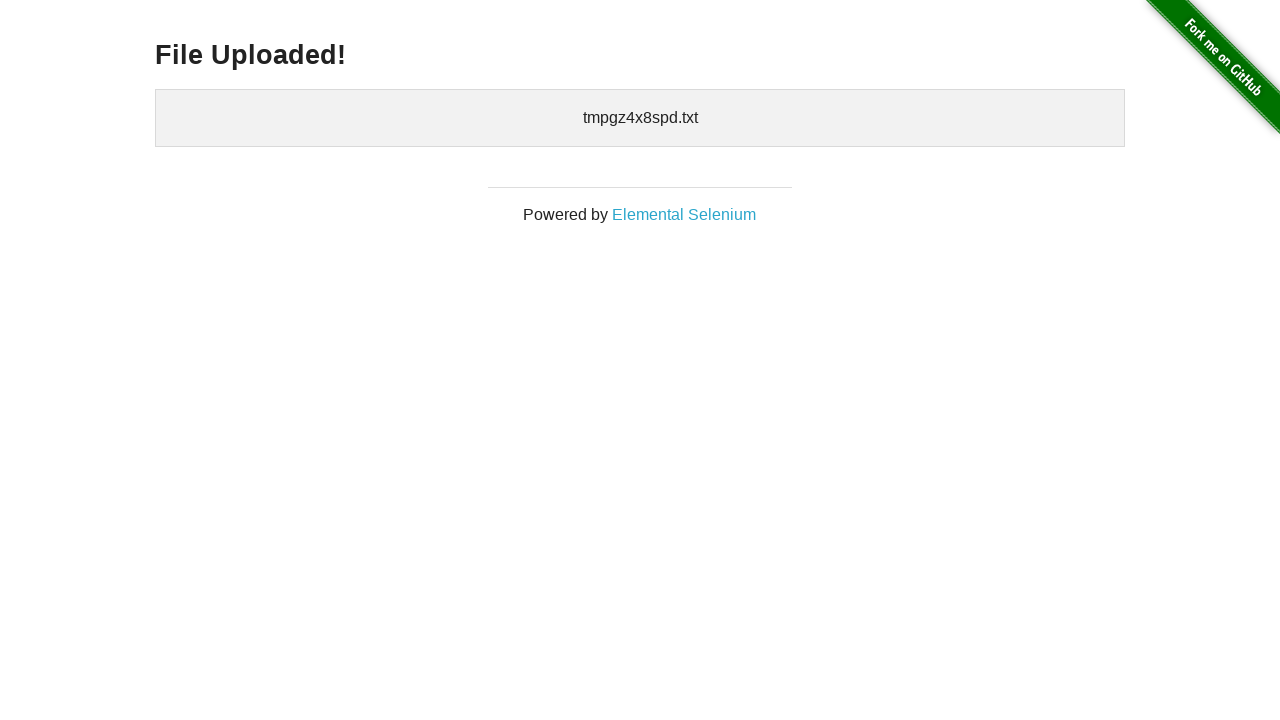

Cleaned up temporary test file
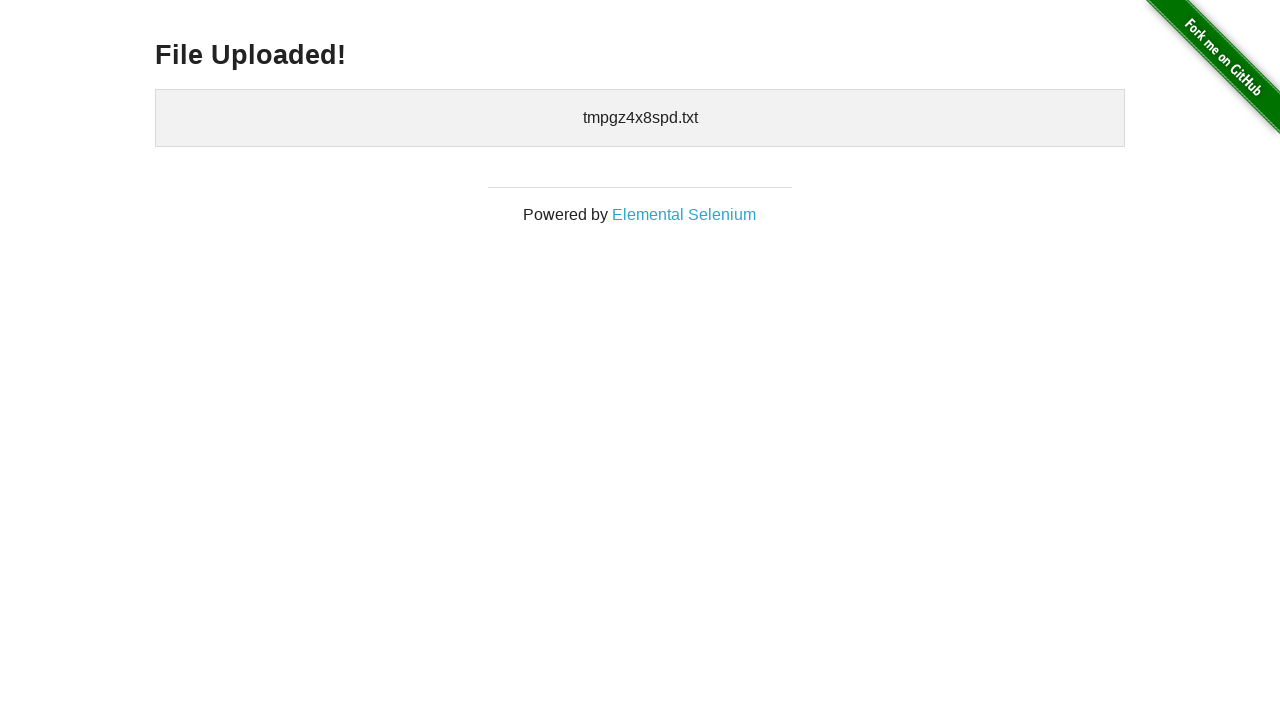

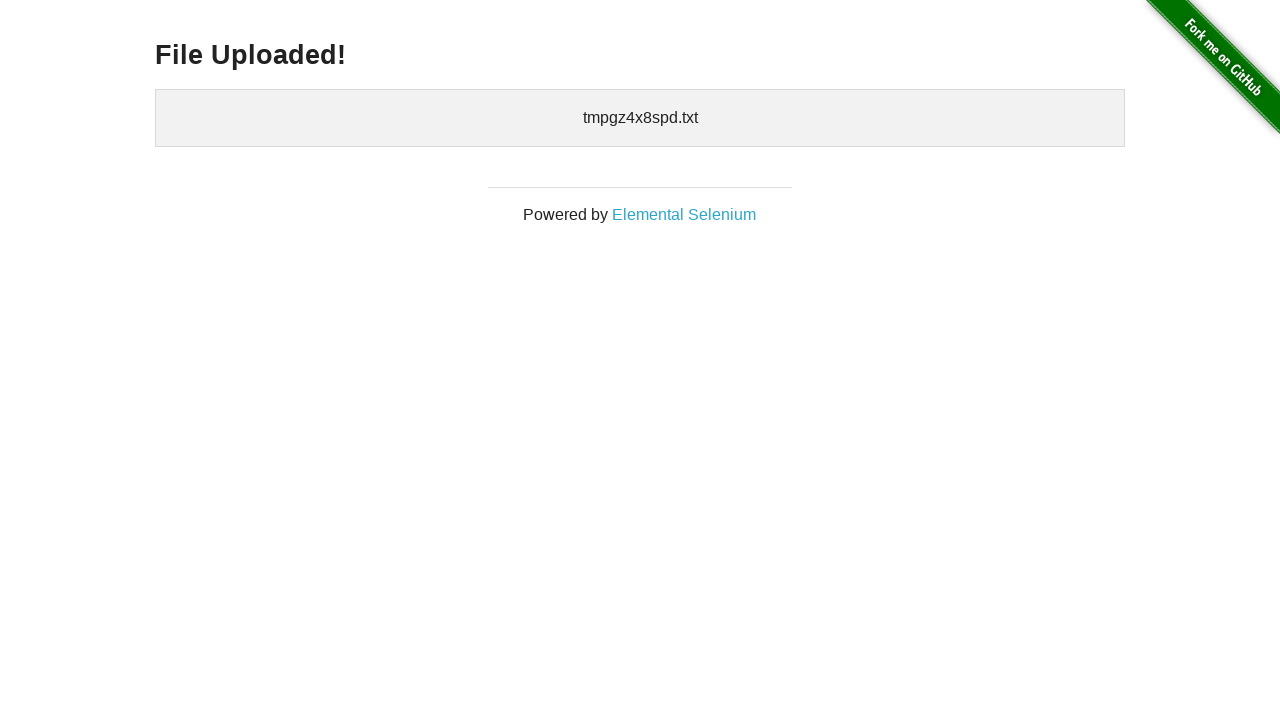